Navigates to Hacker News newest page and clicks the "More" button multiple times to load additional posts, verifying pagination functionality works.

Starting URL: https://news.ycombinator.com/newest

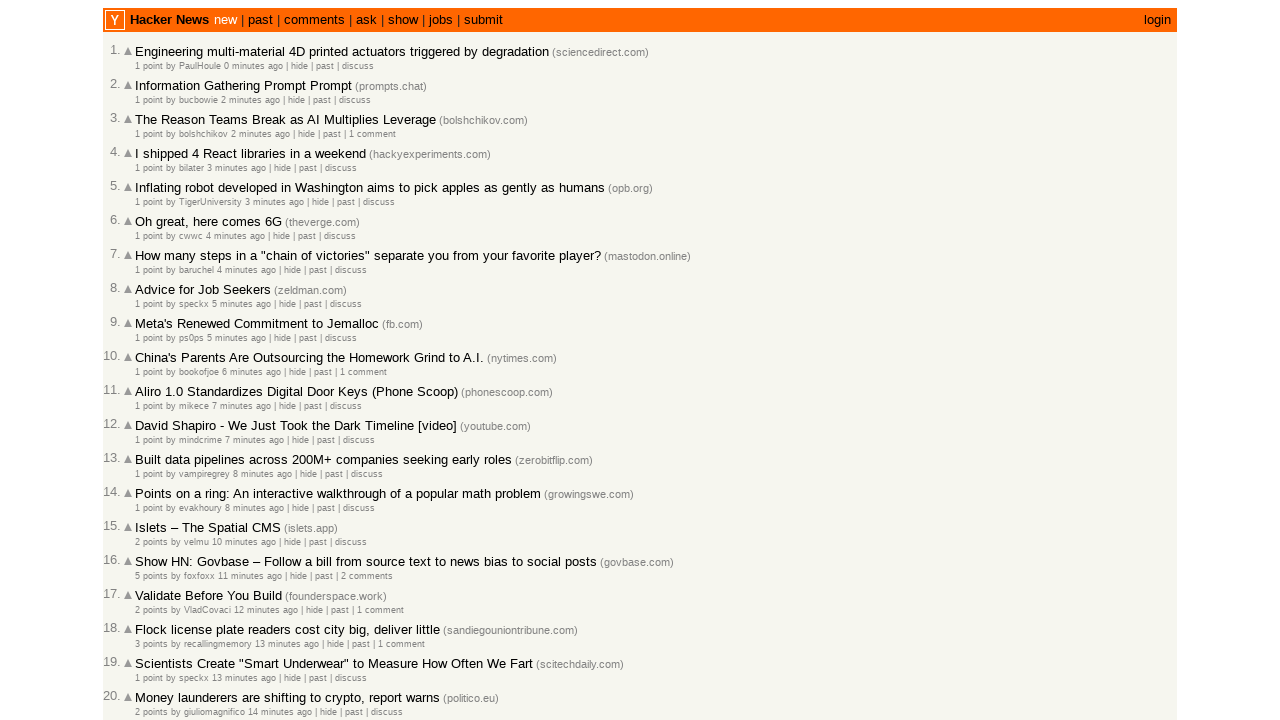

Initial posts loaded on Hacker News newest page
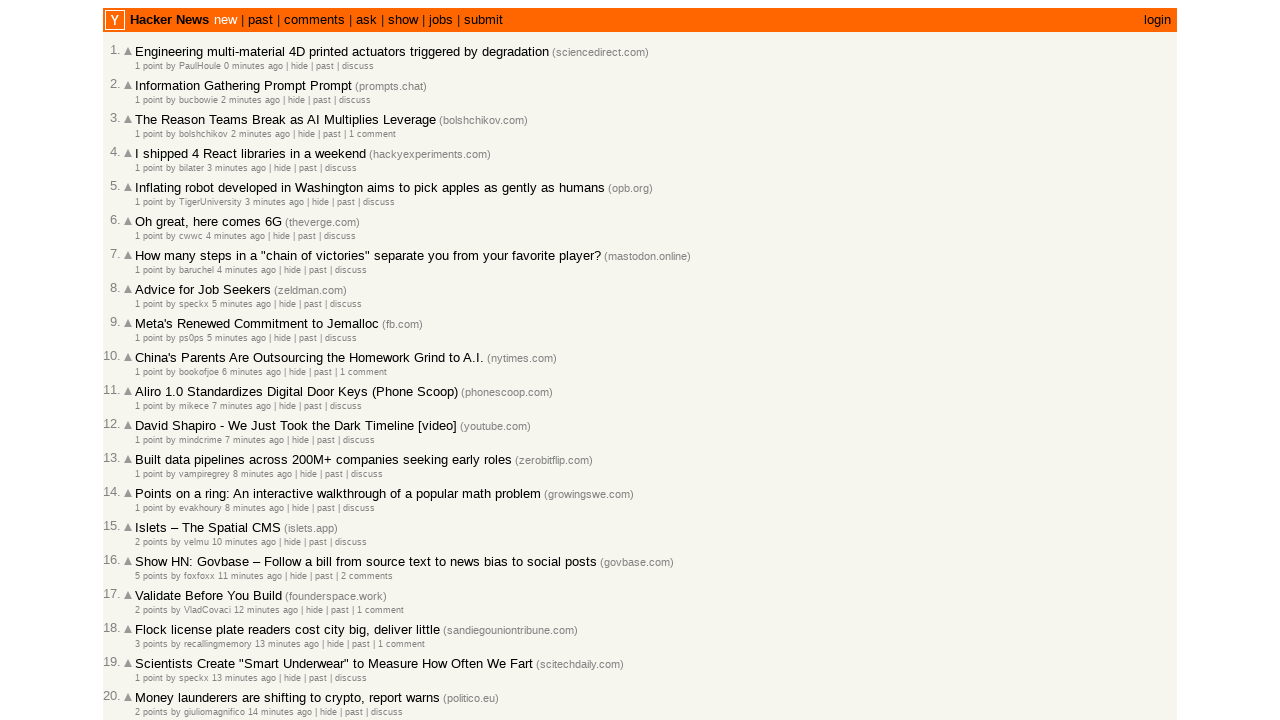

Clicked 'More' button to load additional posts (iteration 1/3) at (149, 616) on a.morelink
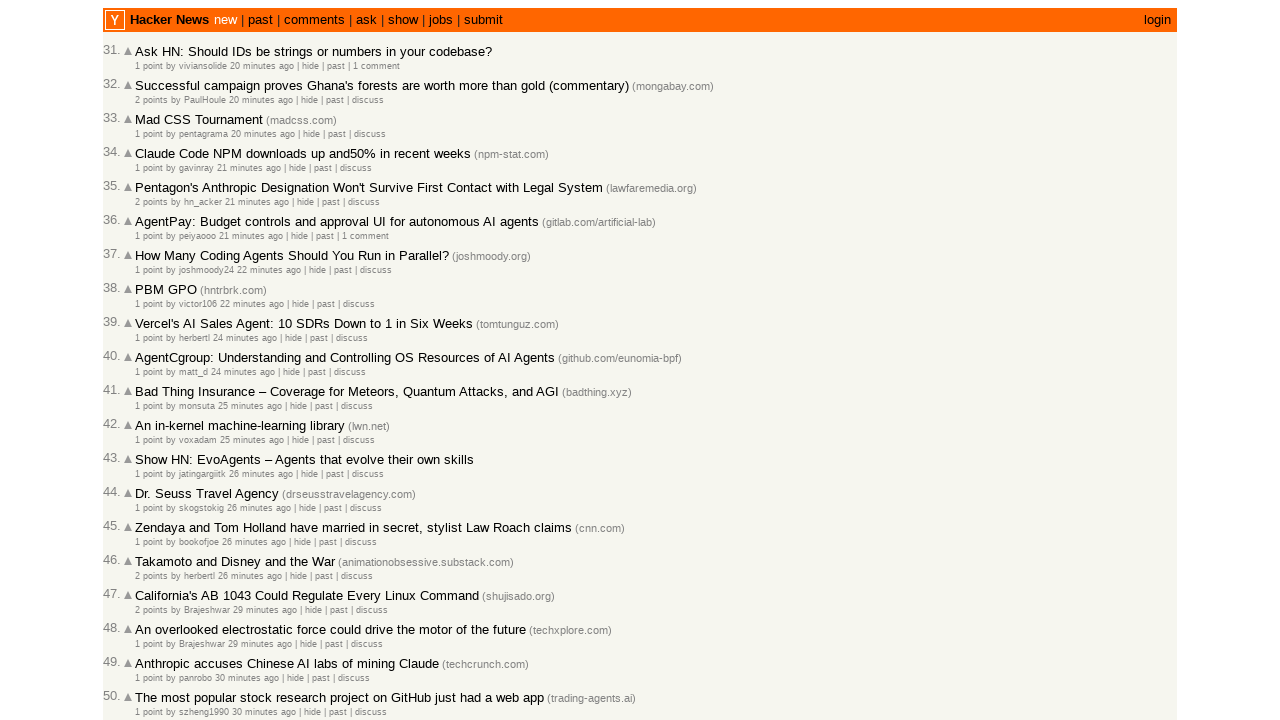

Waited 1 second for new posts to load
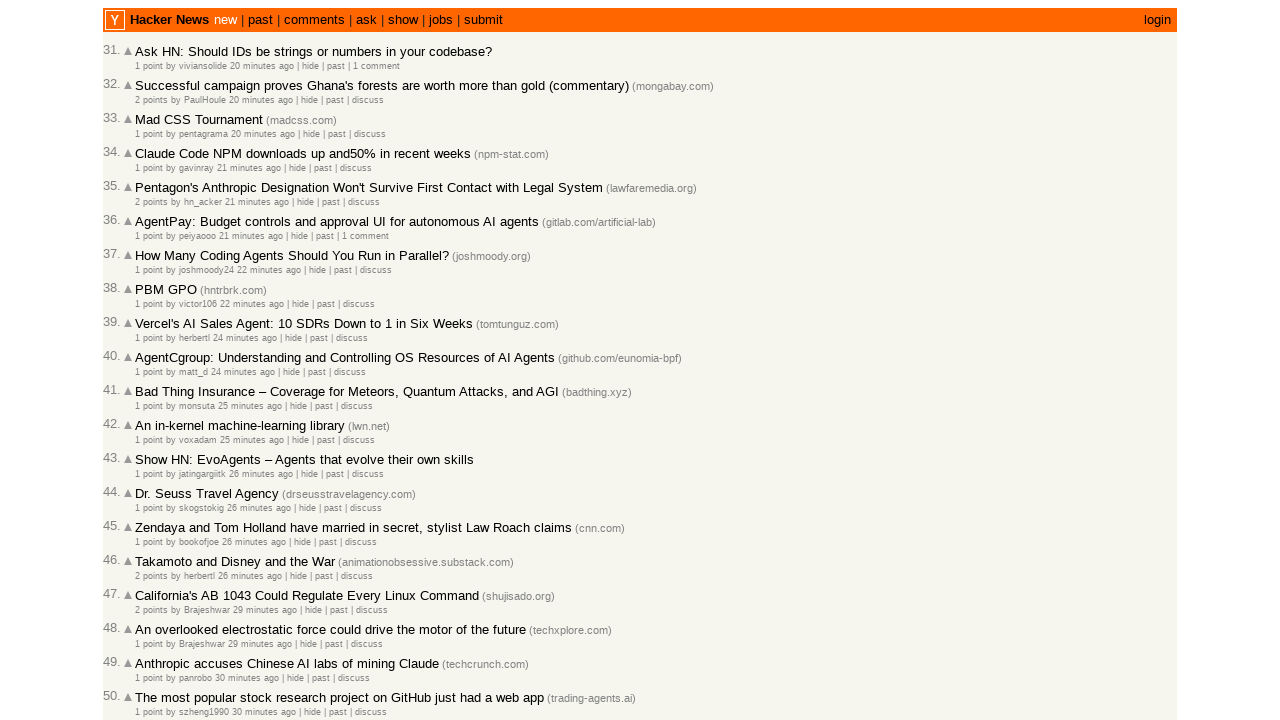

New posts confirmed loaded after 'More' click
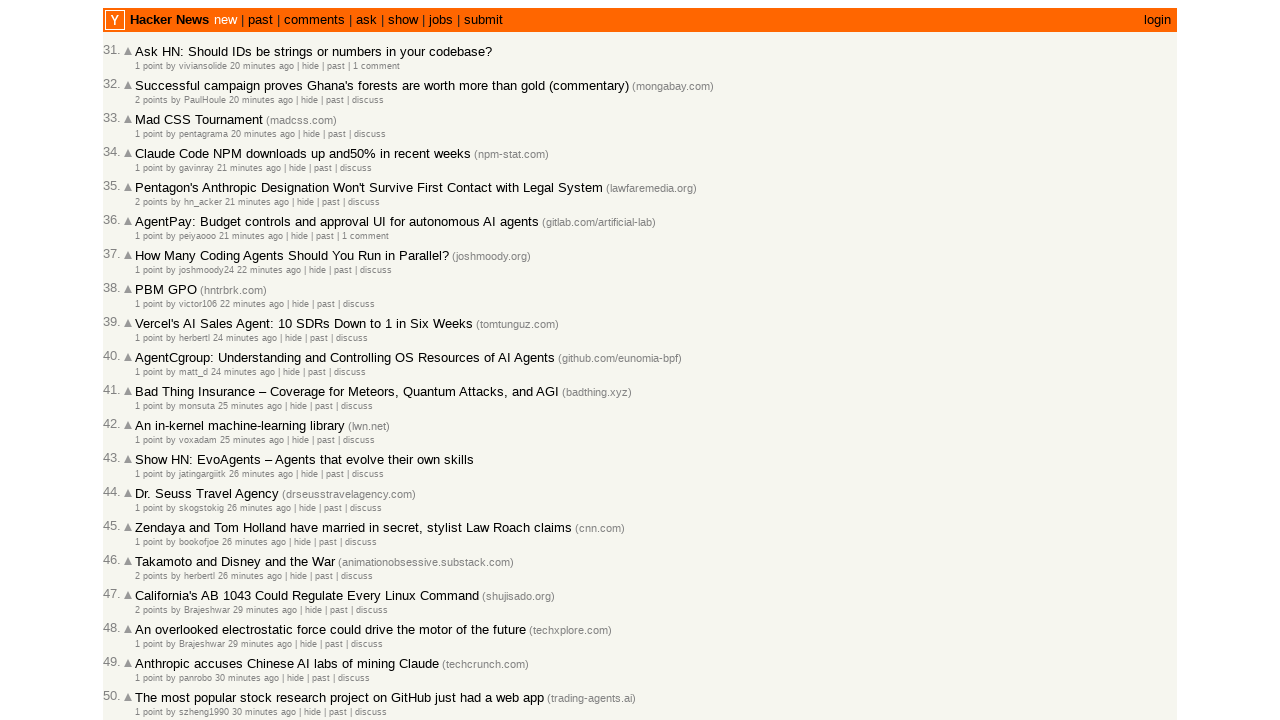

Clicked 'More' button to load additional posts (iteration 2/3) at (149, 616) on a.morelink
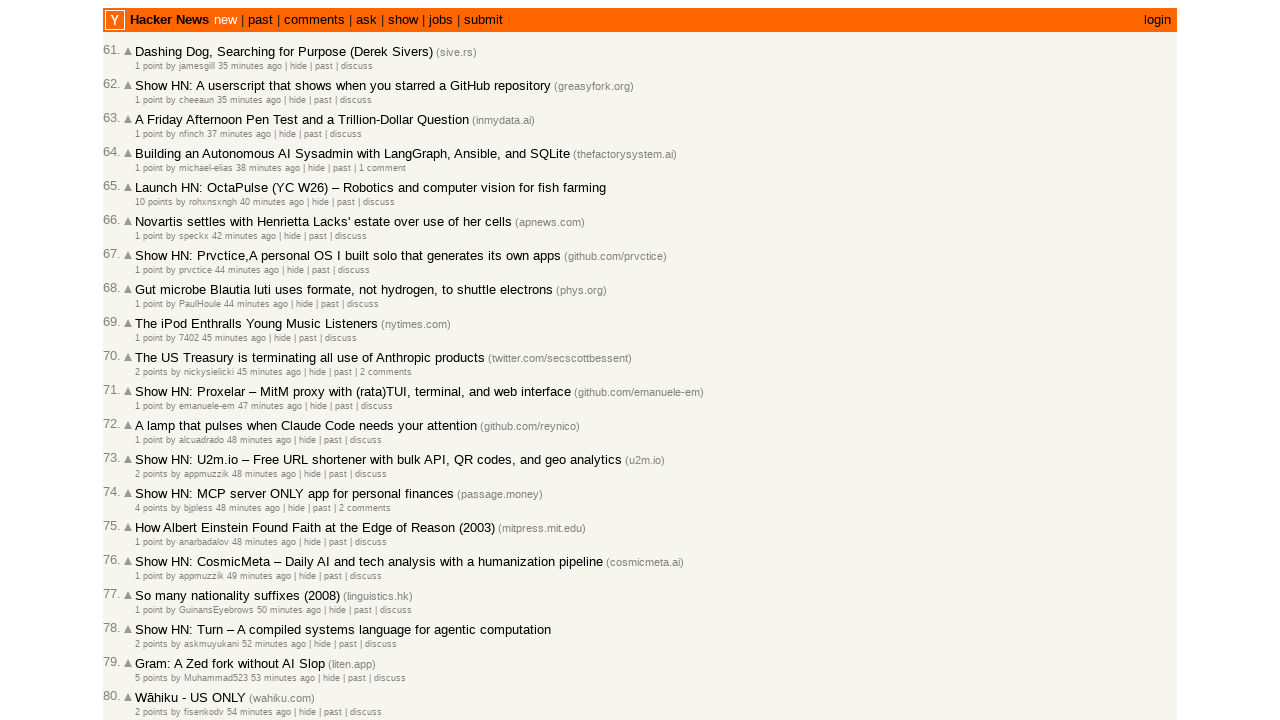

Waited 1 second for new posts to load
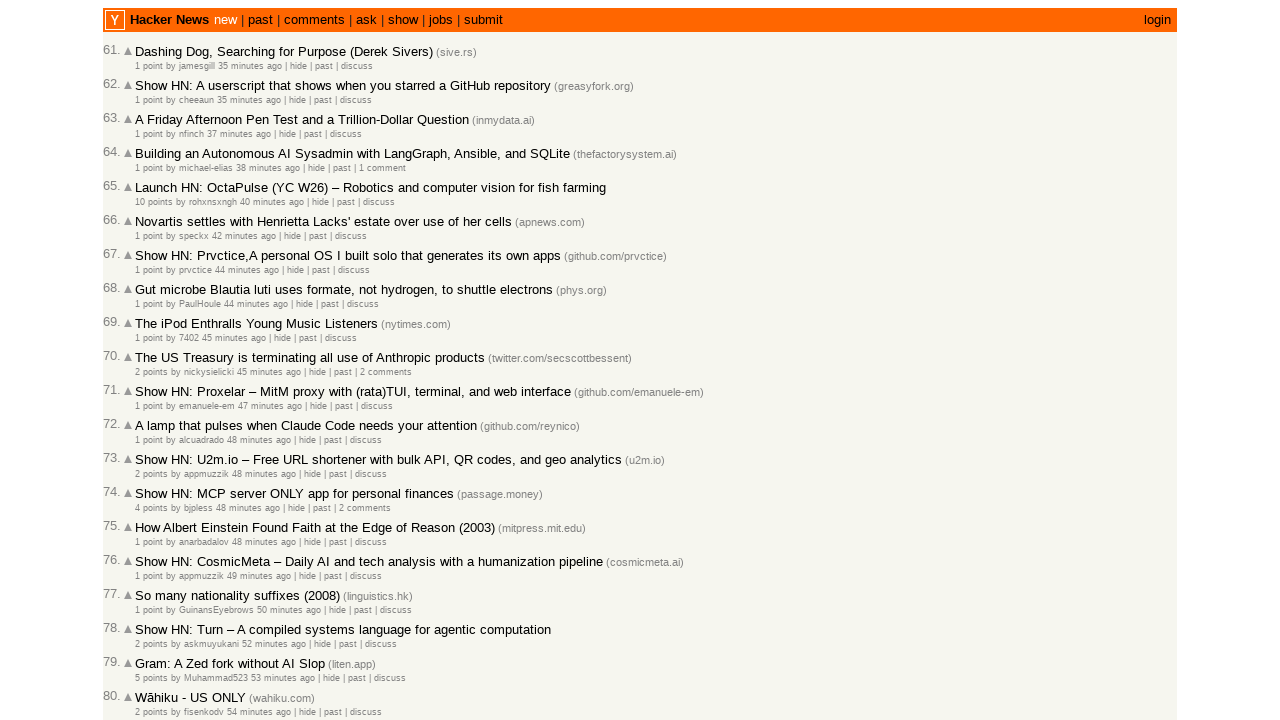

New posts confirmed loaded after 'More' click
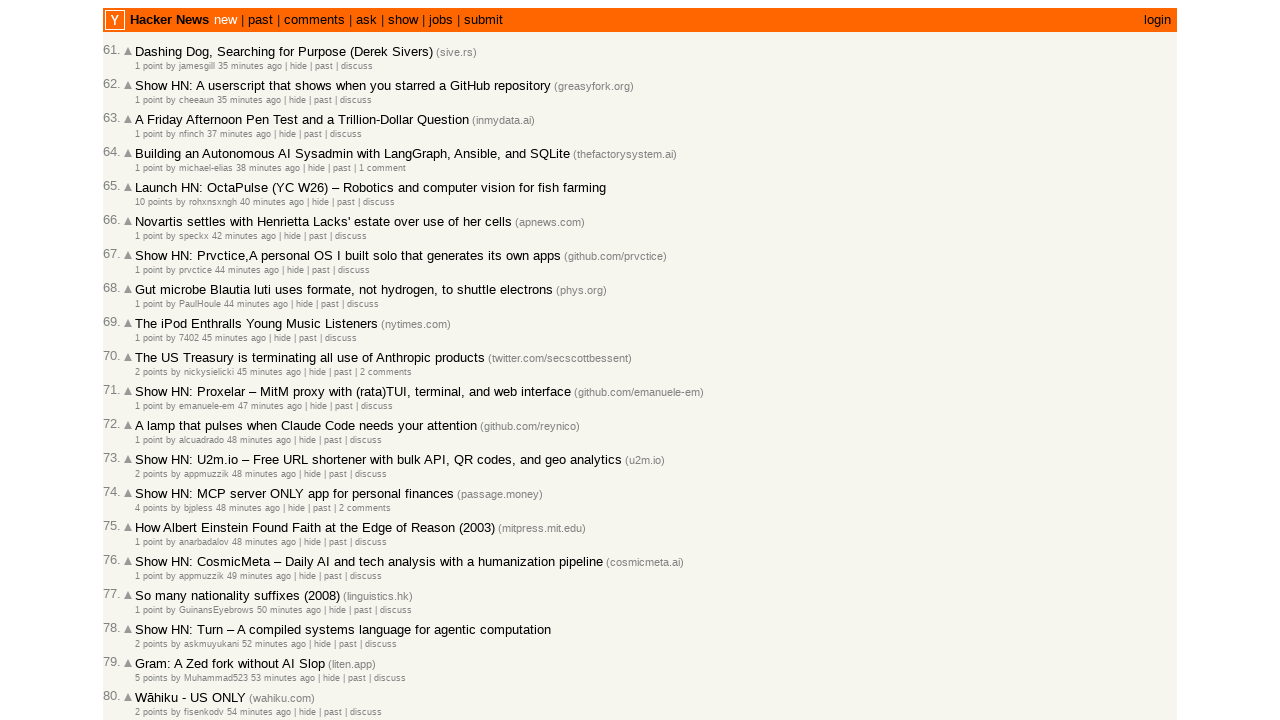

Clicked 'More' button to load additional posts (iteration 3/3) at (149, 616) on a.morelink
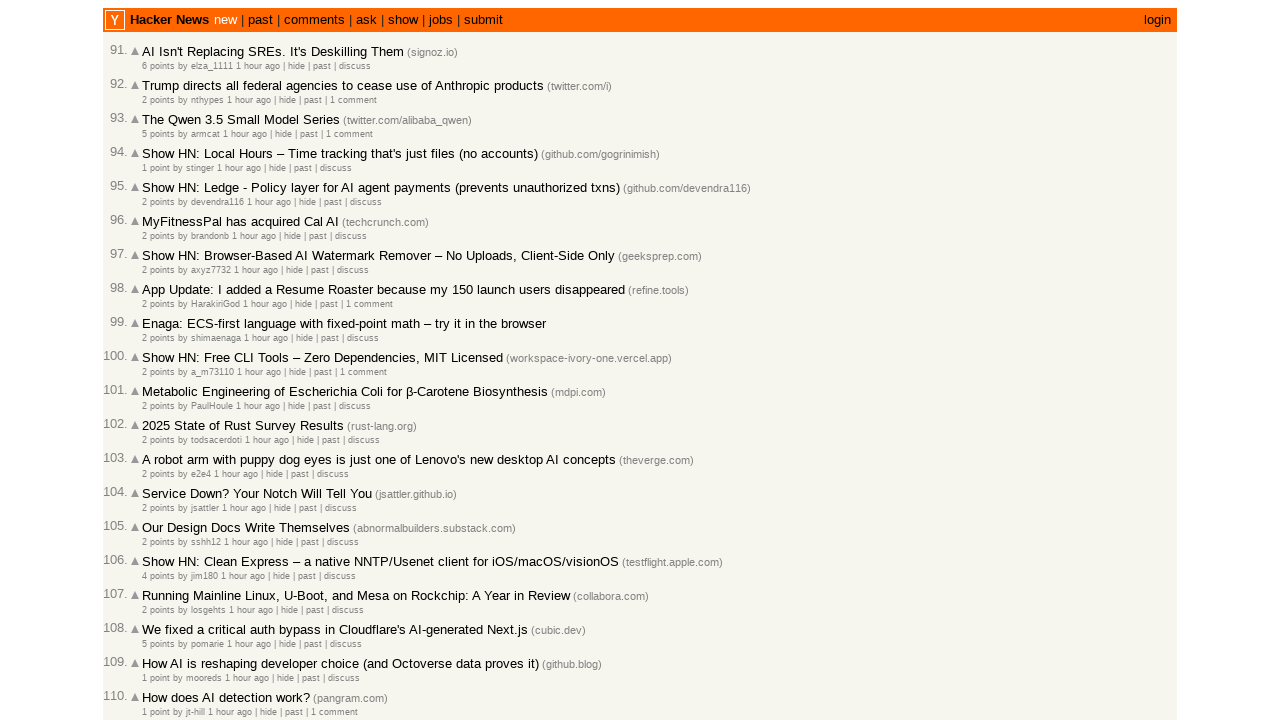

Waited 1 second for new posts to load
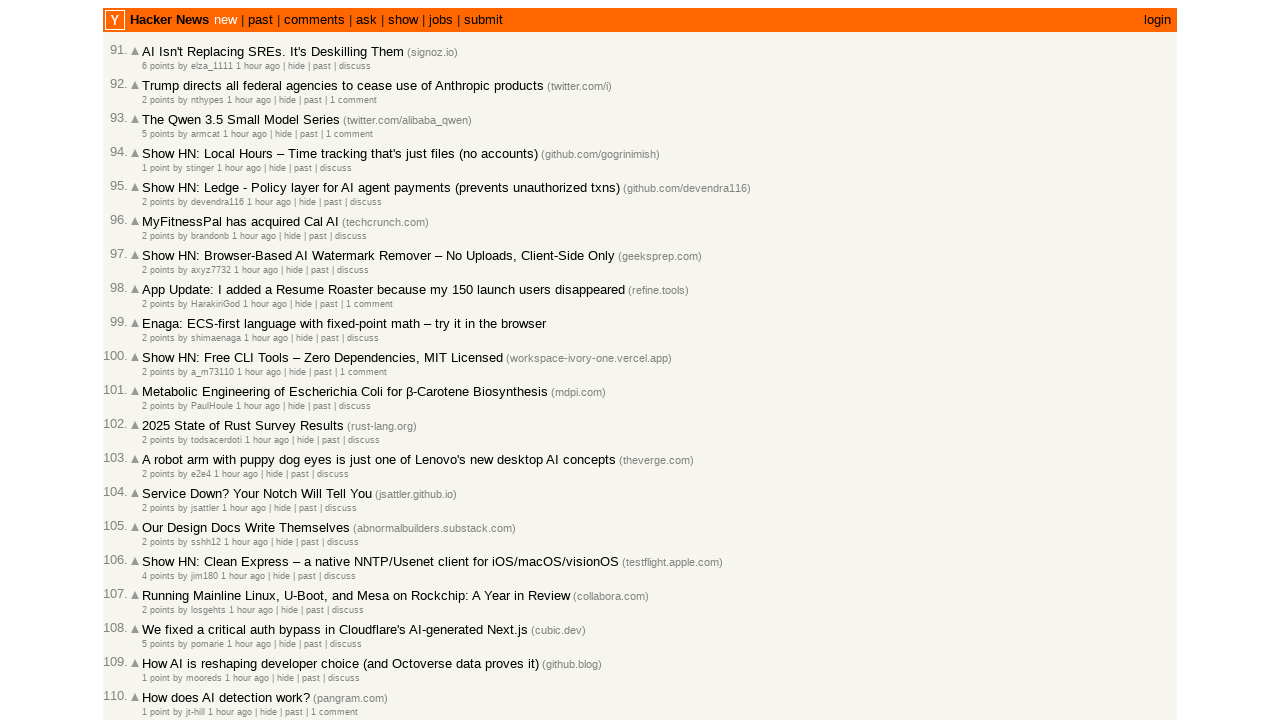

New posts confirmed loaded after 'More' click
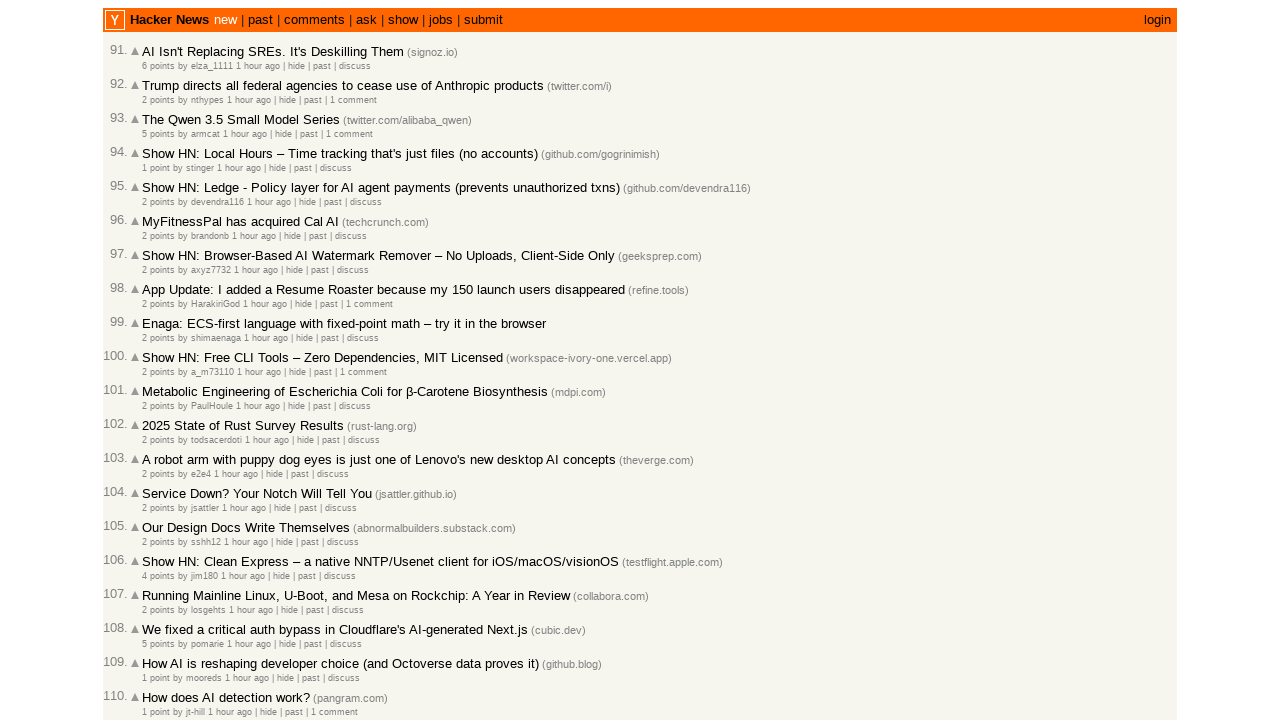

Verified posts are still displayed after all pagination
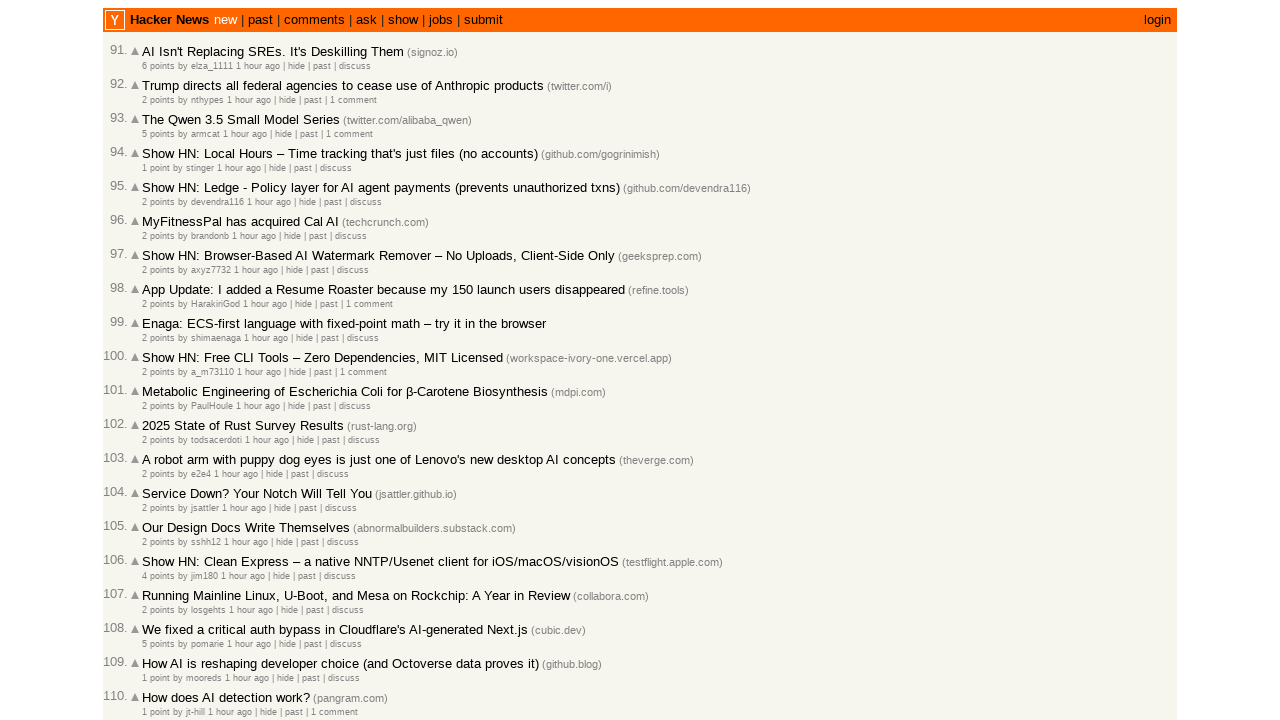

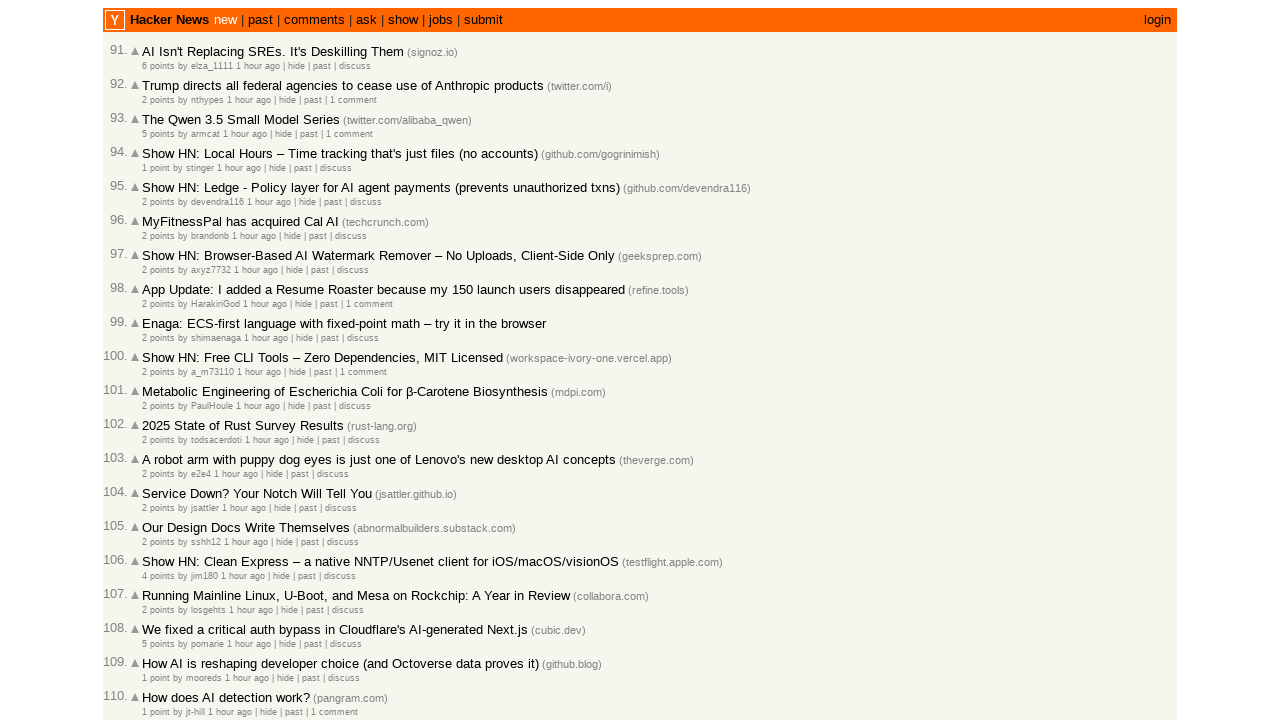